Tests adding a new todo item to a sample todo application by entering text and pressing Enter, then verifying the todo was added

Starting URL: https://lambdatest.github.io/sample-todo-app/

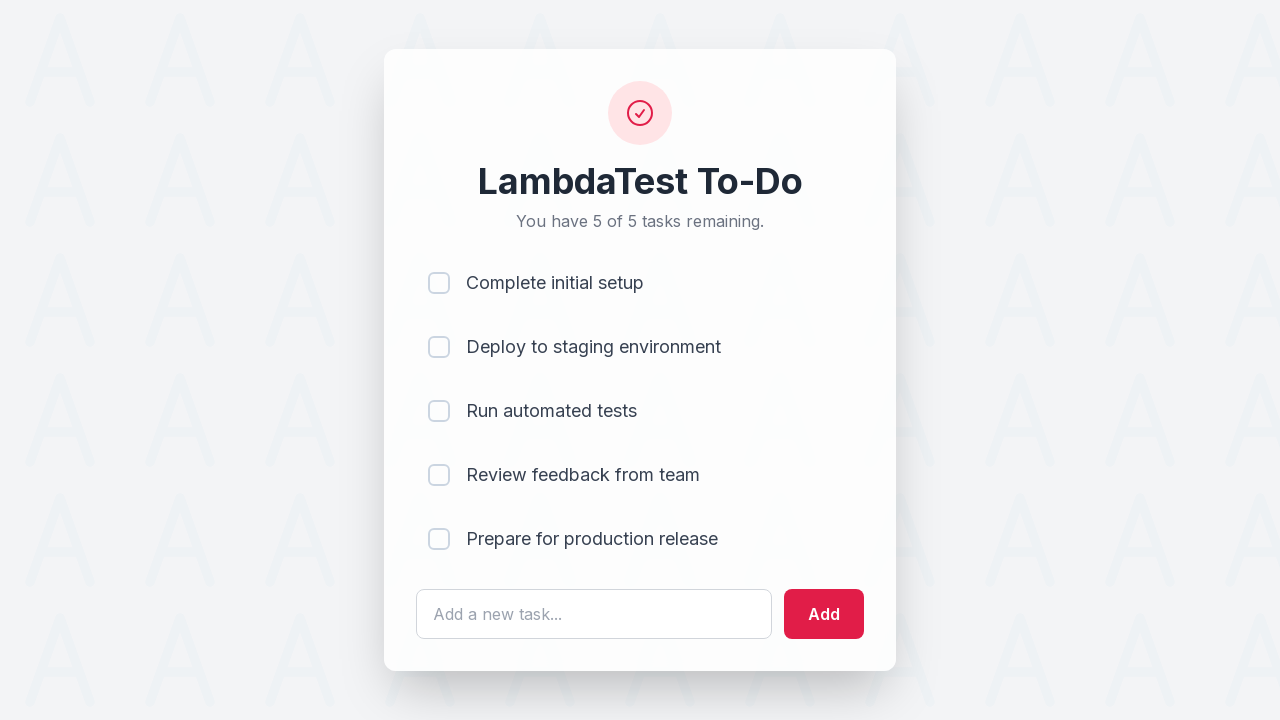

Filled todo input field with 'Sab learns Selenium' on #sampletodotext
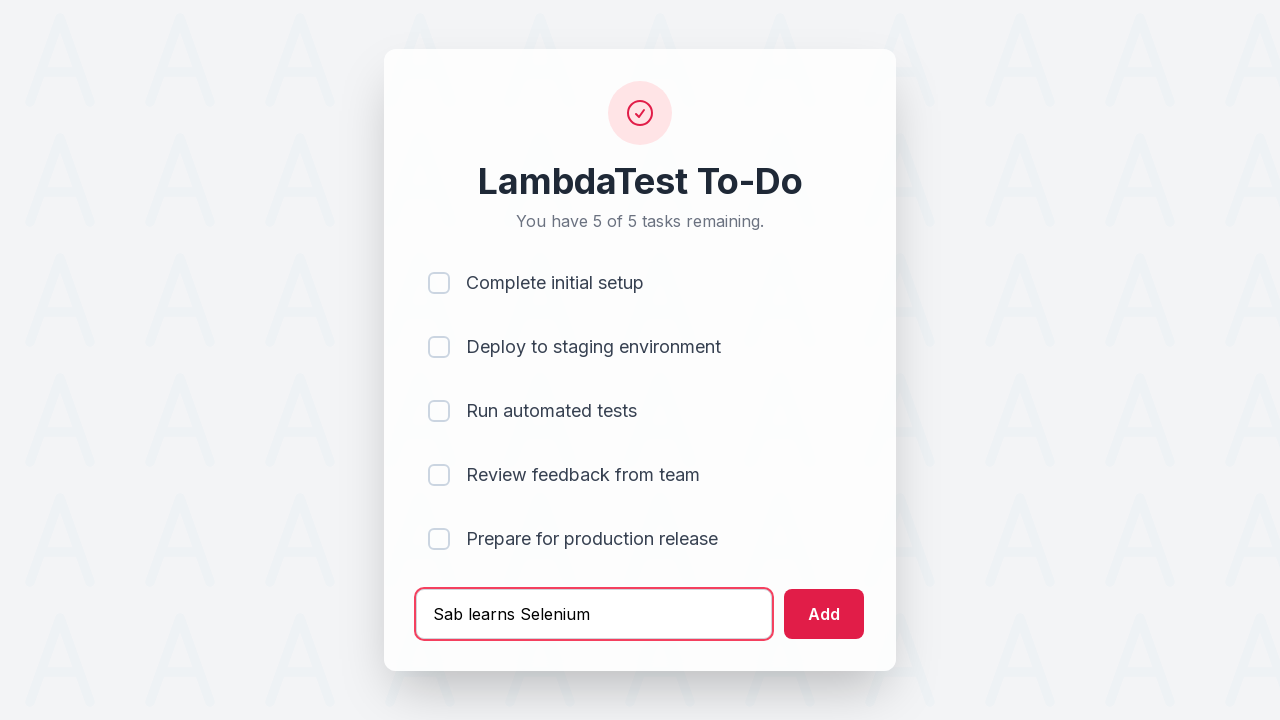

Pressed Enter to submit the new todo item on #sampletodotext
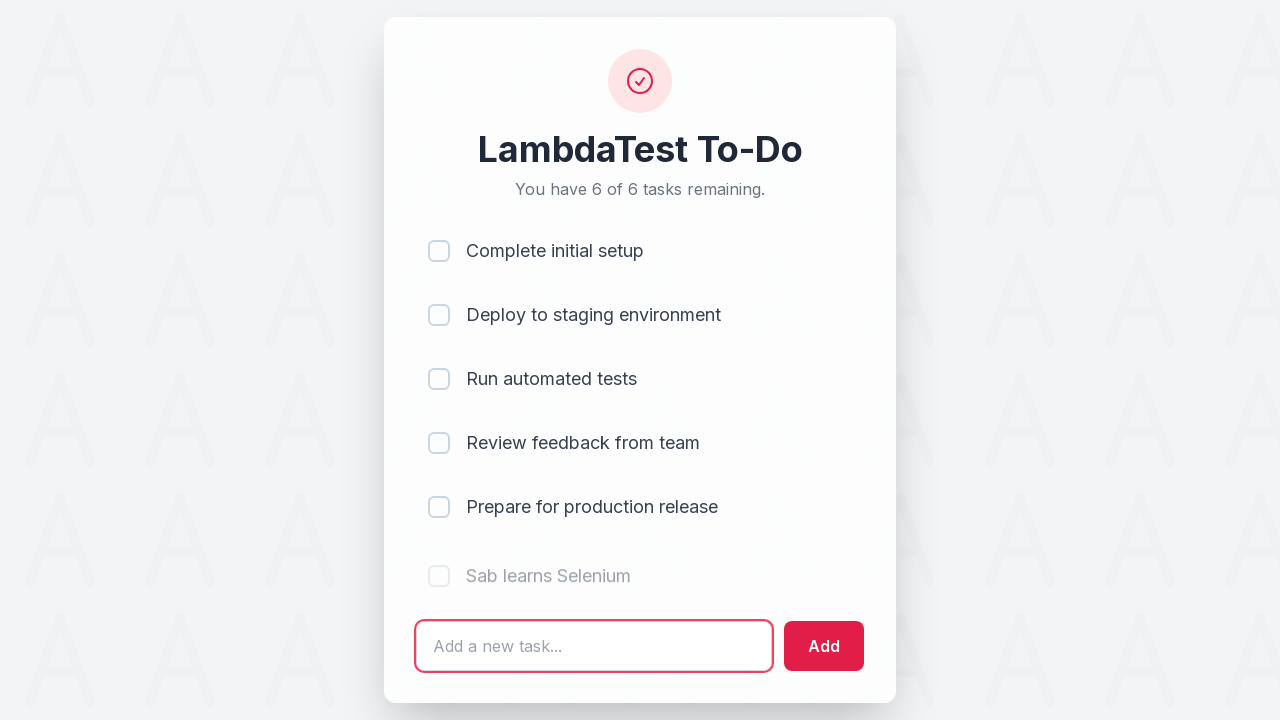

New todo item appeared in the list
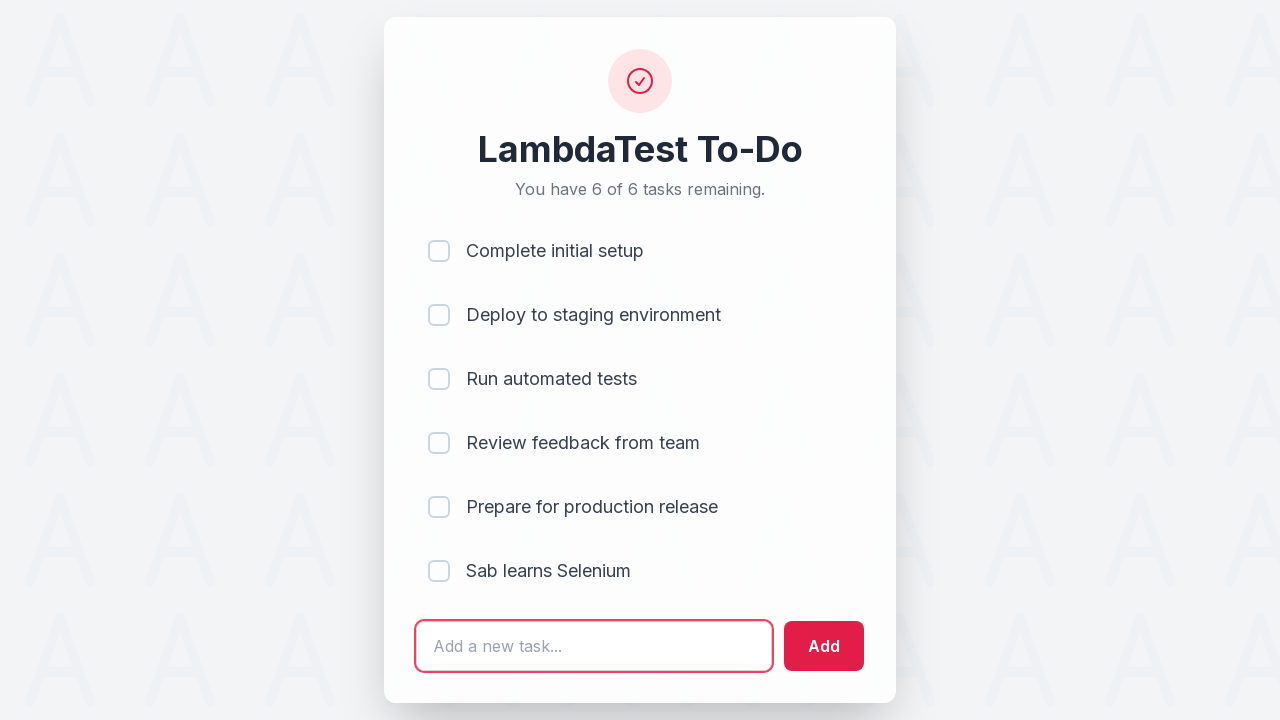

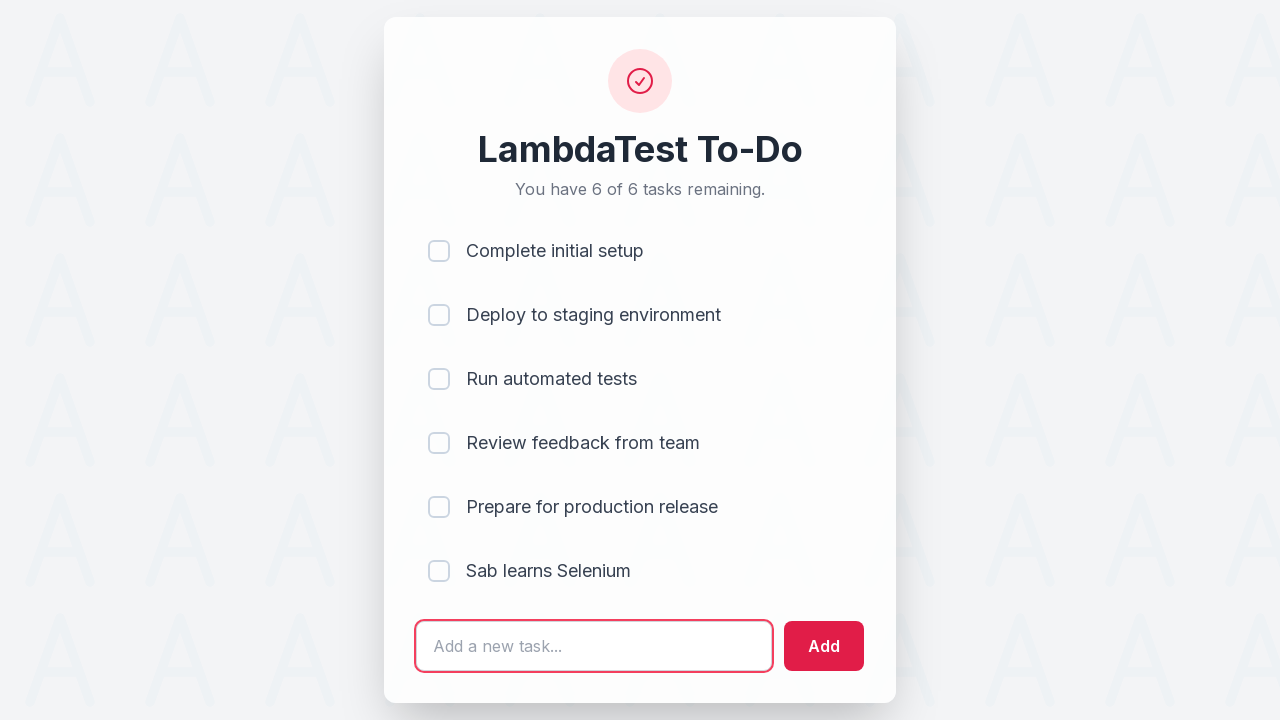